Tests visibility toggling of a text element by clicking hide and show buttons, then filling the text field

Starting URL: https://www.letskodeit.com/practice

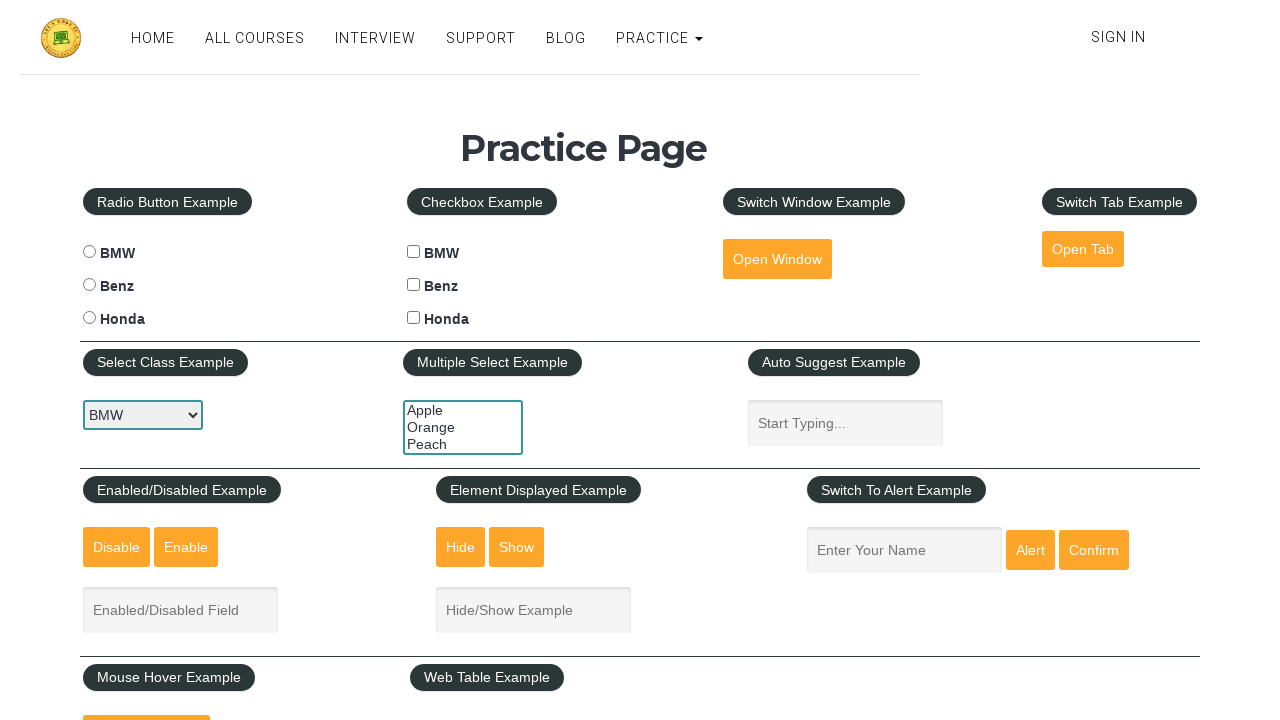

Text element '#displayed-text' is visible
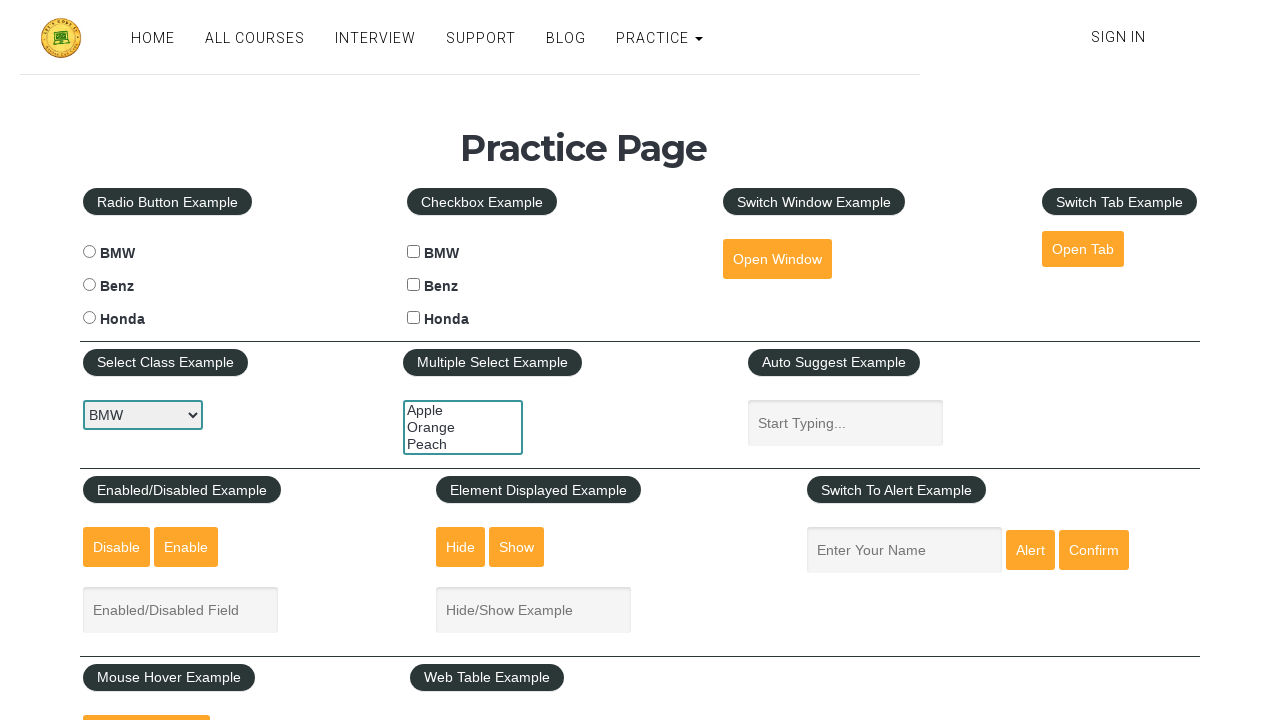

Clicked hide button to hide text element at (461, 547) on #hide-textbox
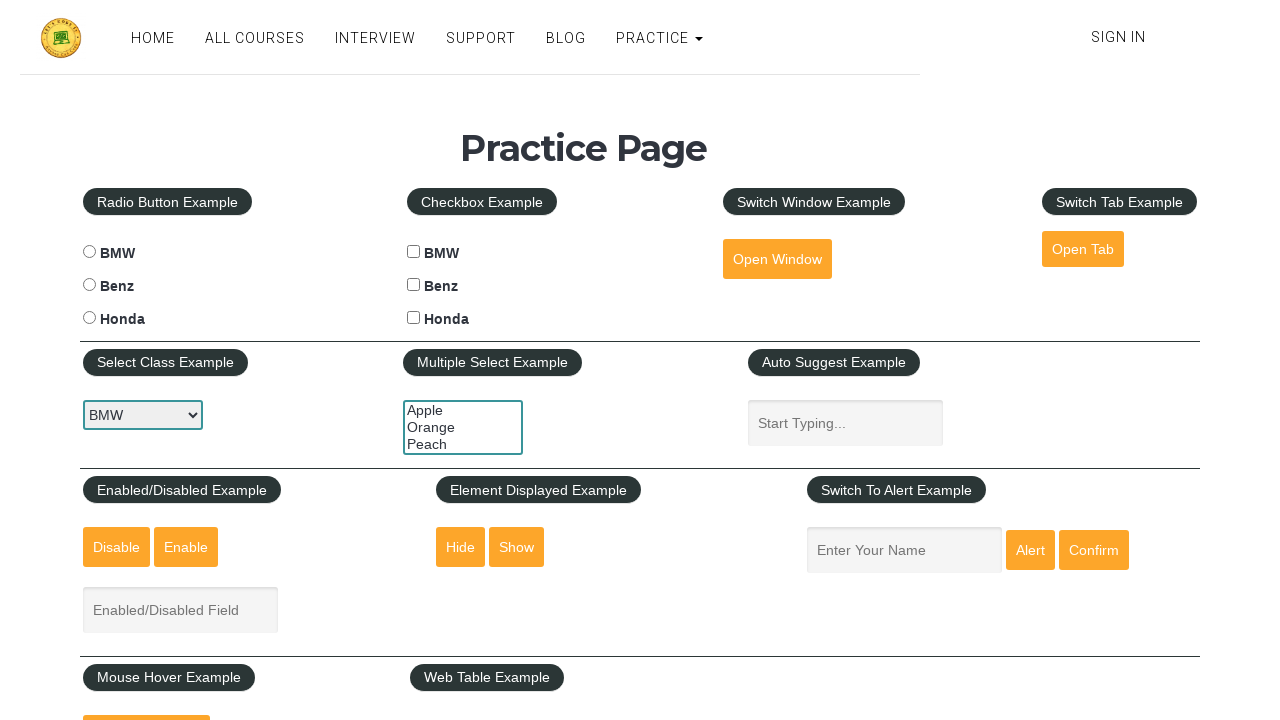

Text element '#displayed-text' is now hidden
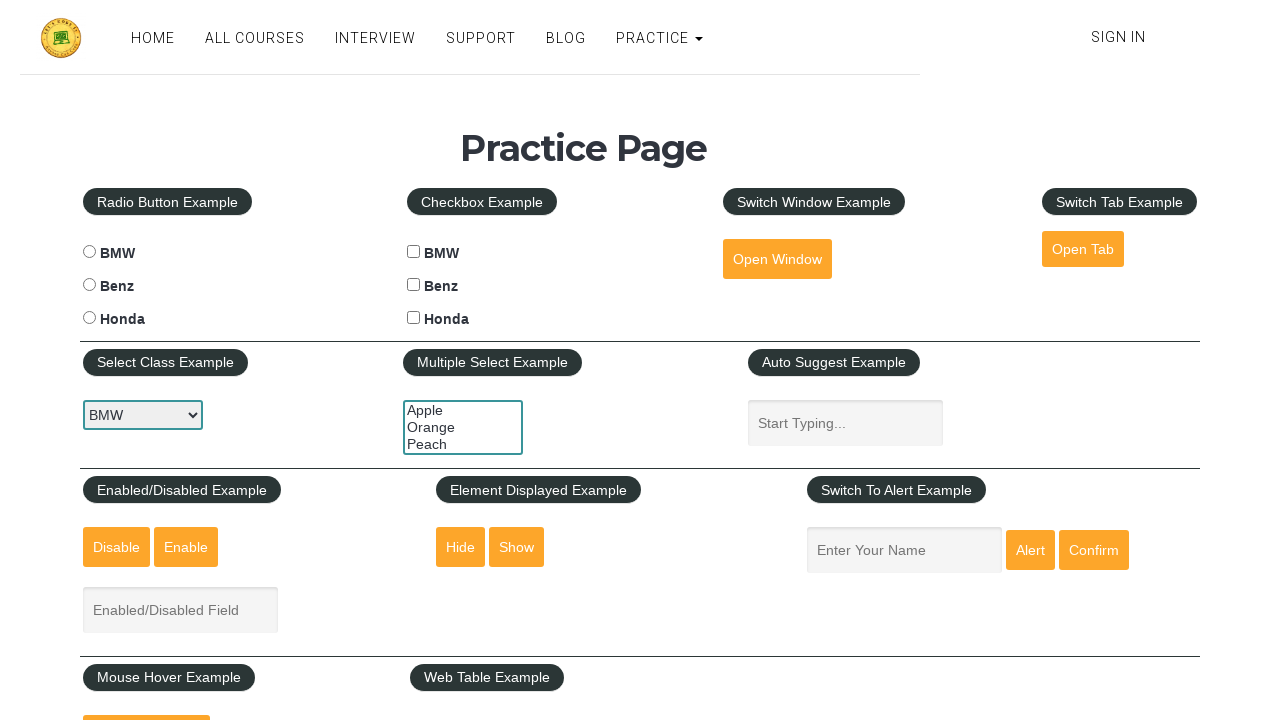

Clicked show button to display text element at (517, 547) on #show-textbox
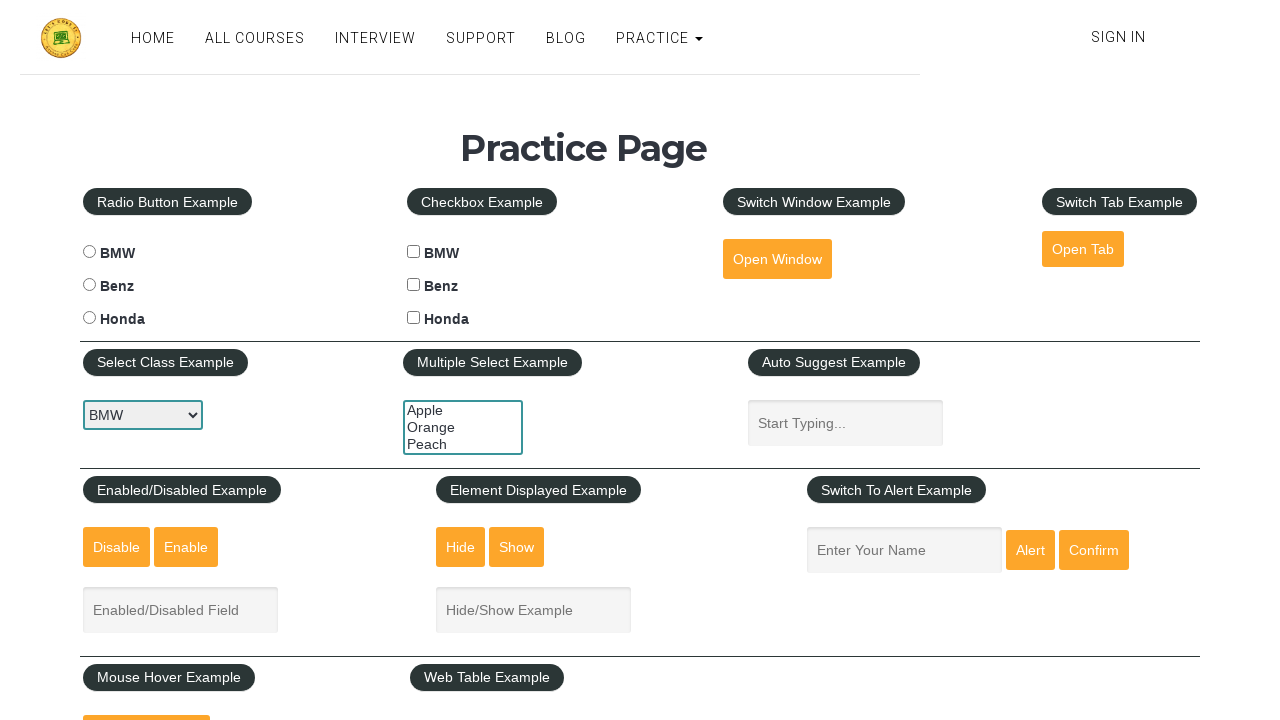

Filled text field with 'my playwright test' on #displayed-text
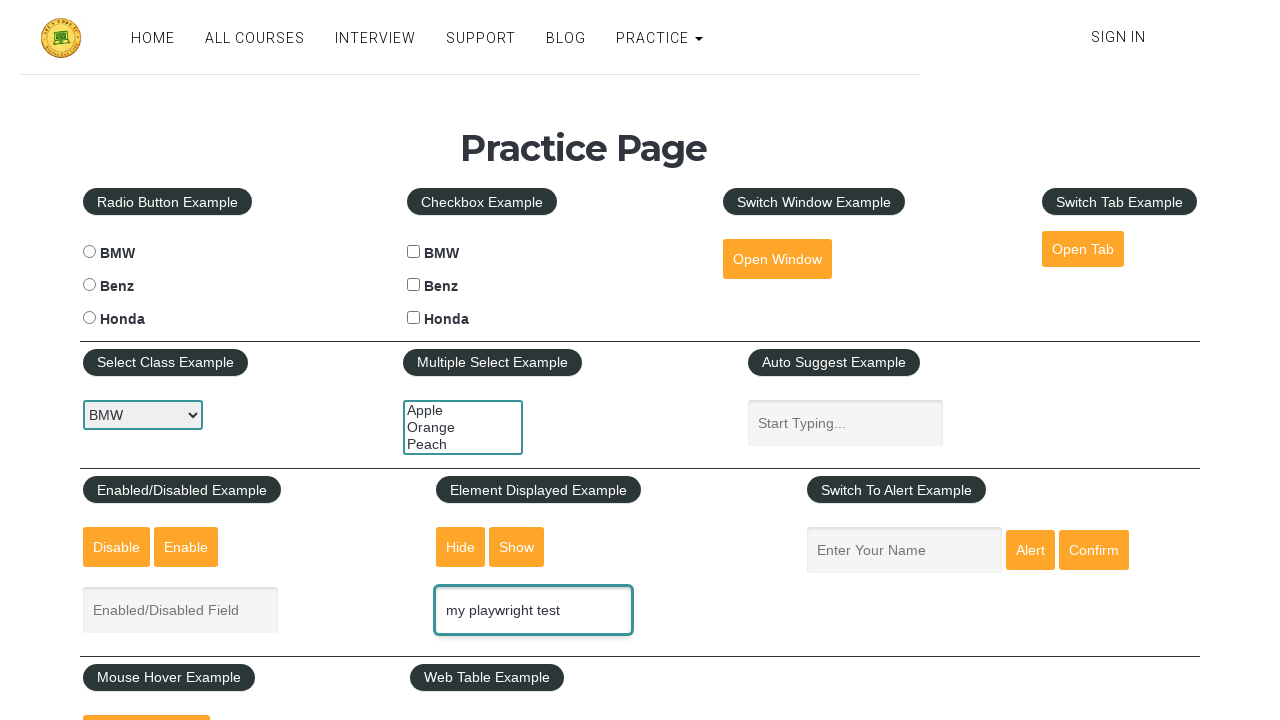

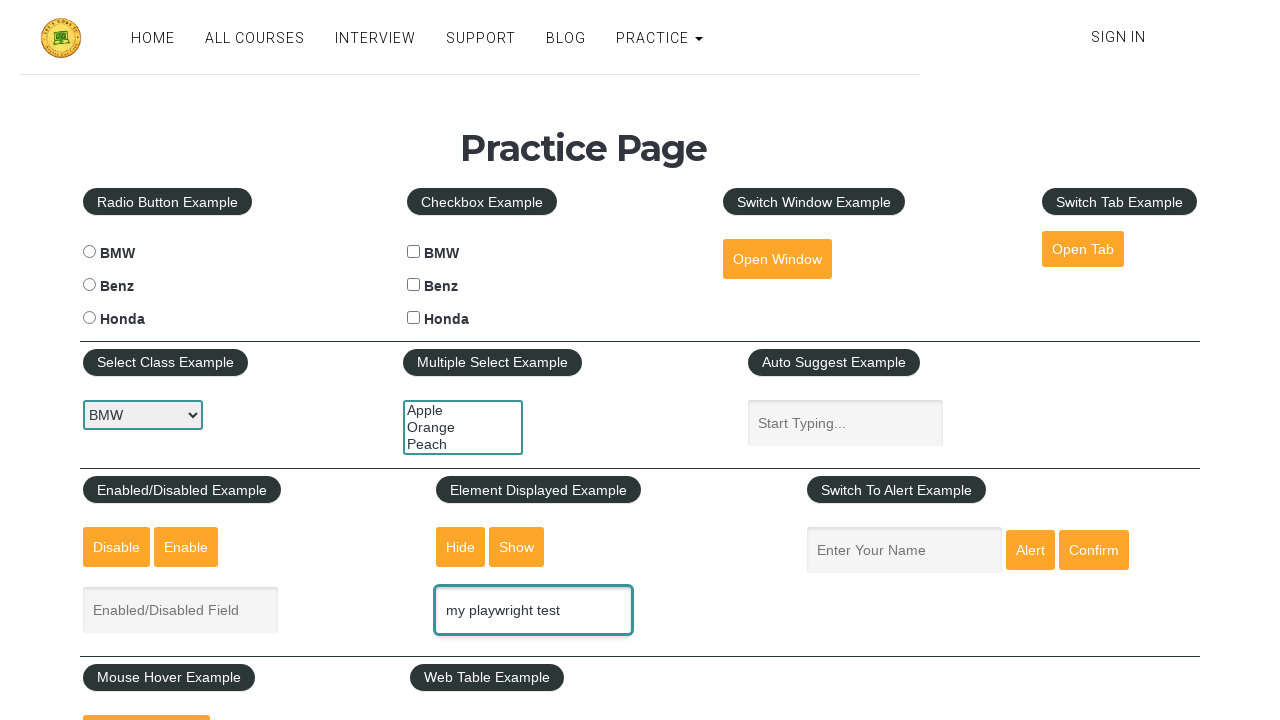